Tests window handling functionality by opening new windows, switching between them, and closing multiple windows

Starting URL: https://www.leafground.com/window.xhtml

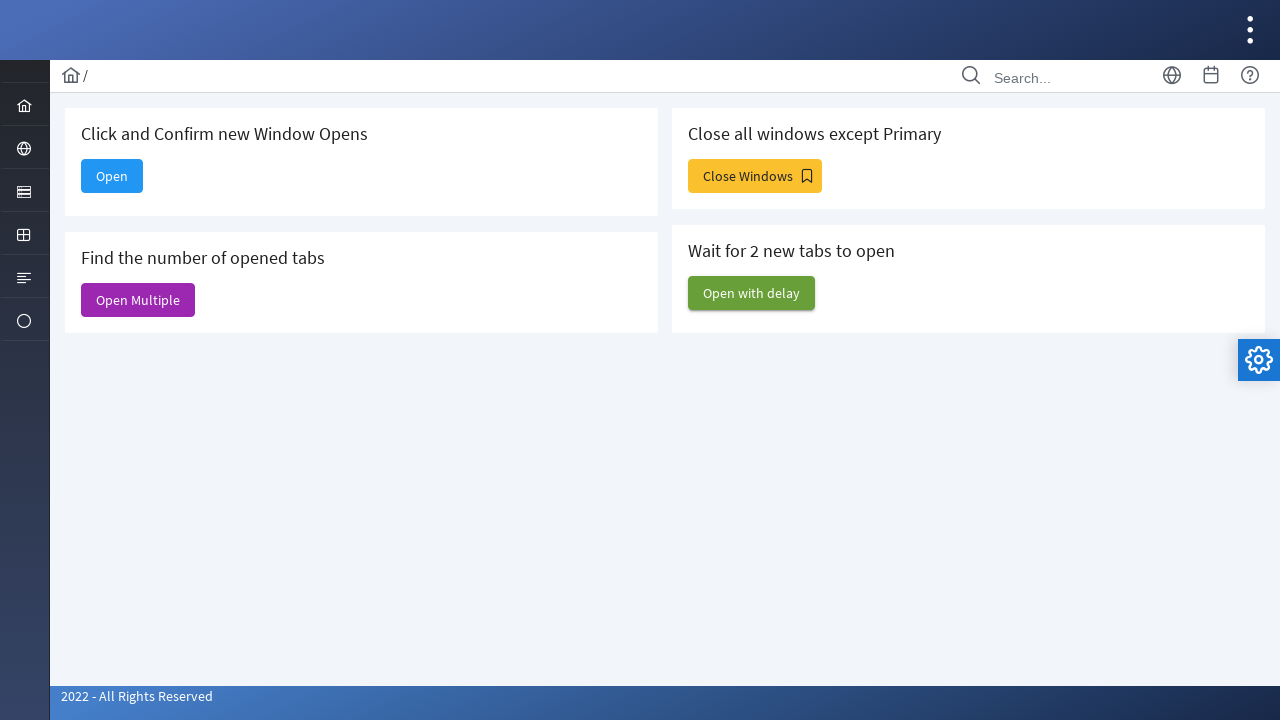

Retrieved main window handle from browser context
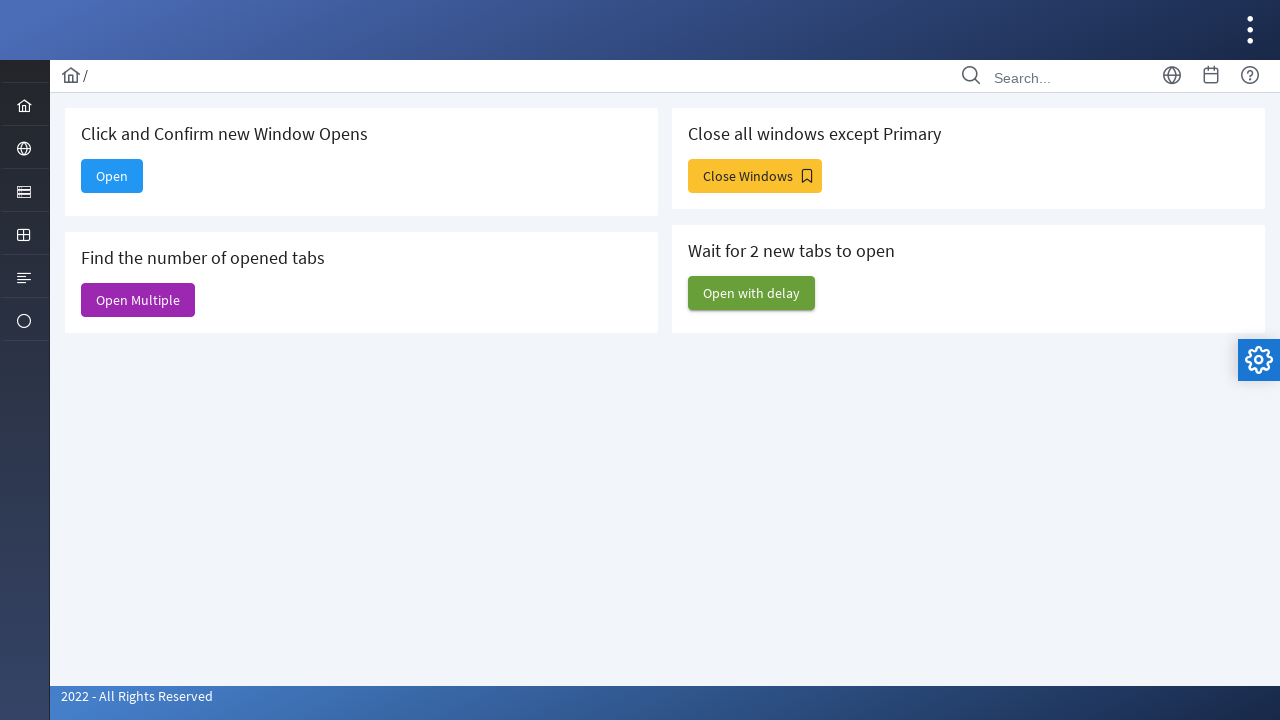

Clicked 'Open' button to open a new window at (112, 176) on xpath=//span[text()='Open']
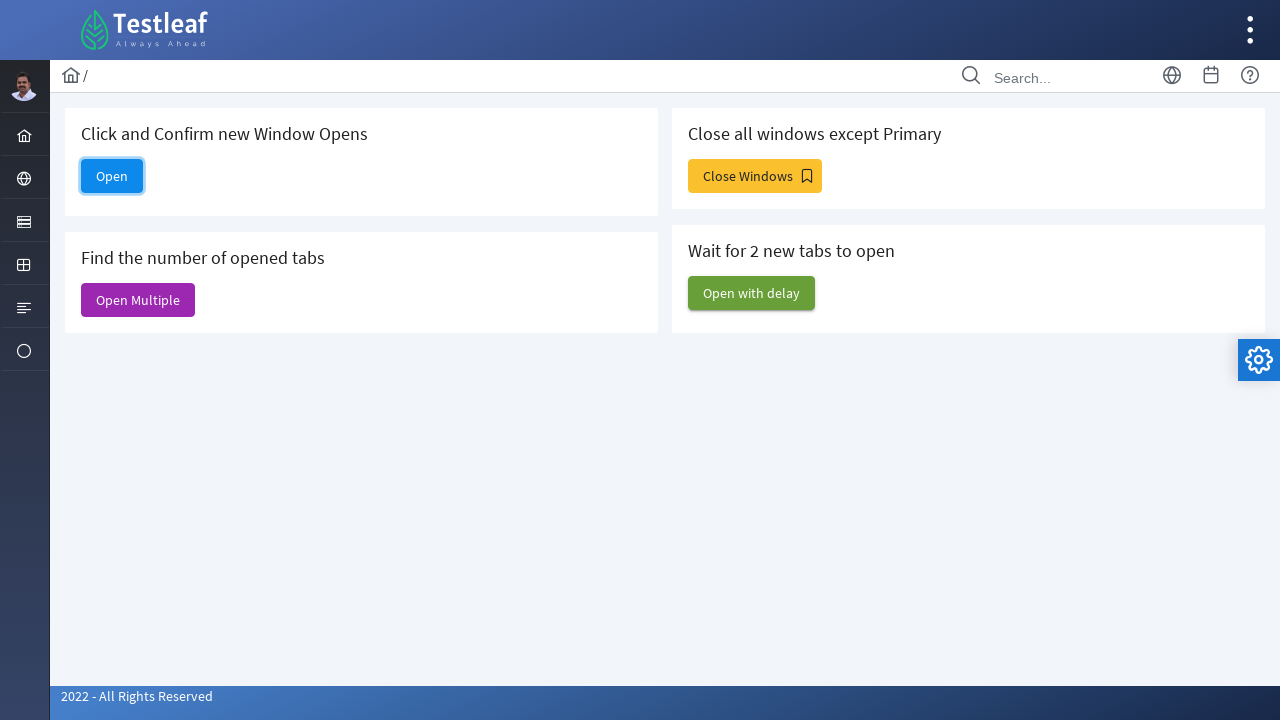

Waited 1 second for new window to open
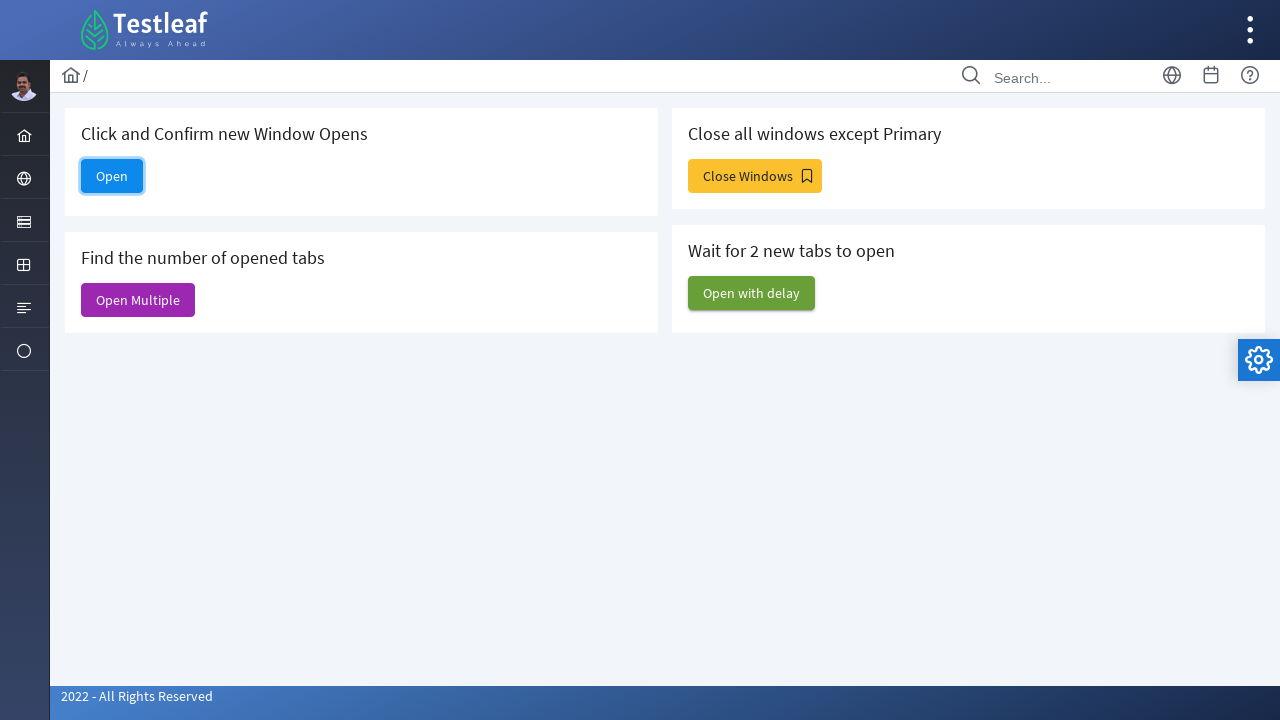

Retrieved all open pages from context
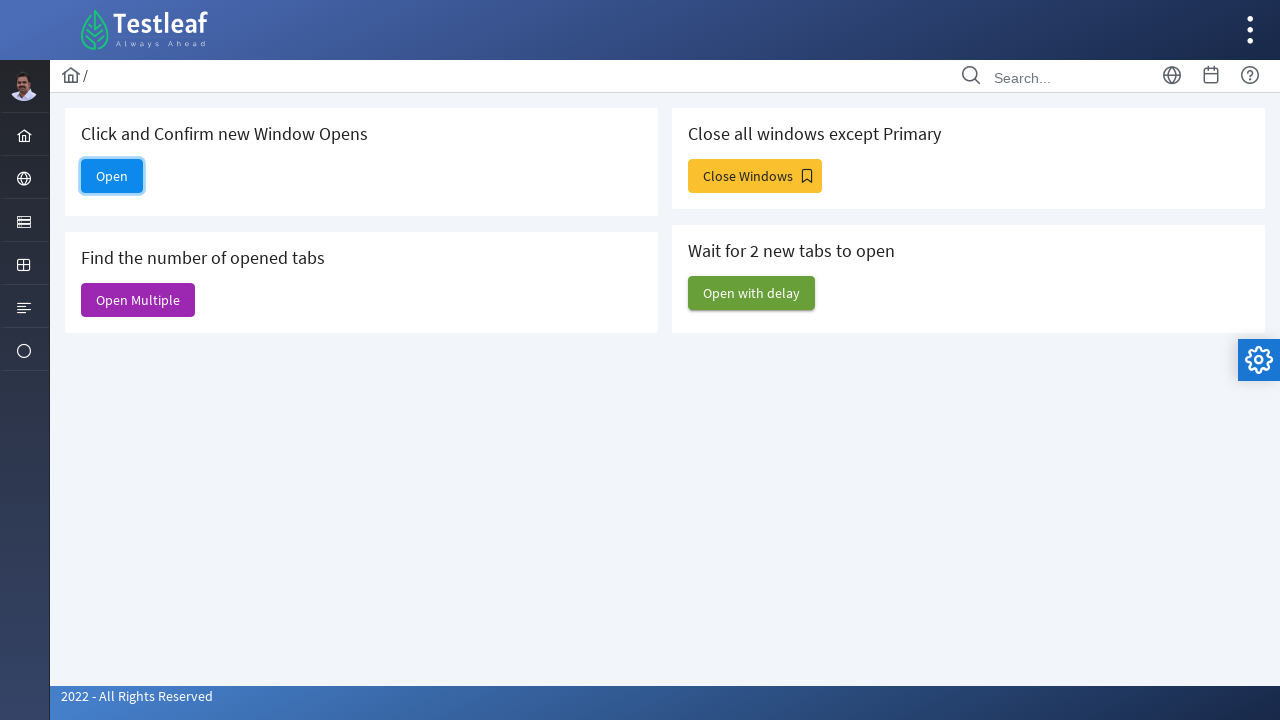

Identified new window as second page in context
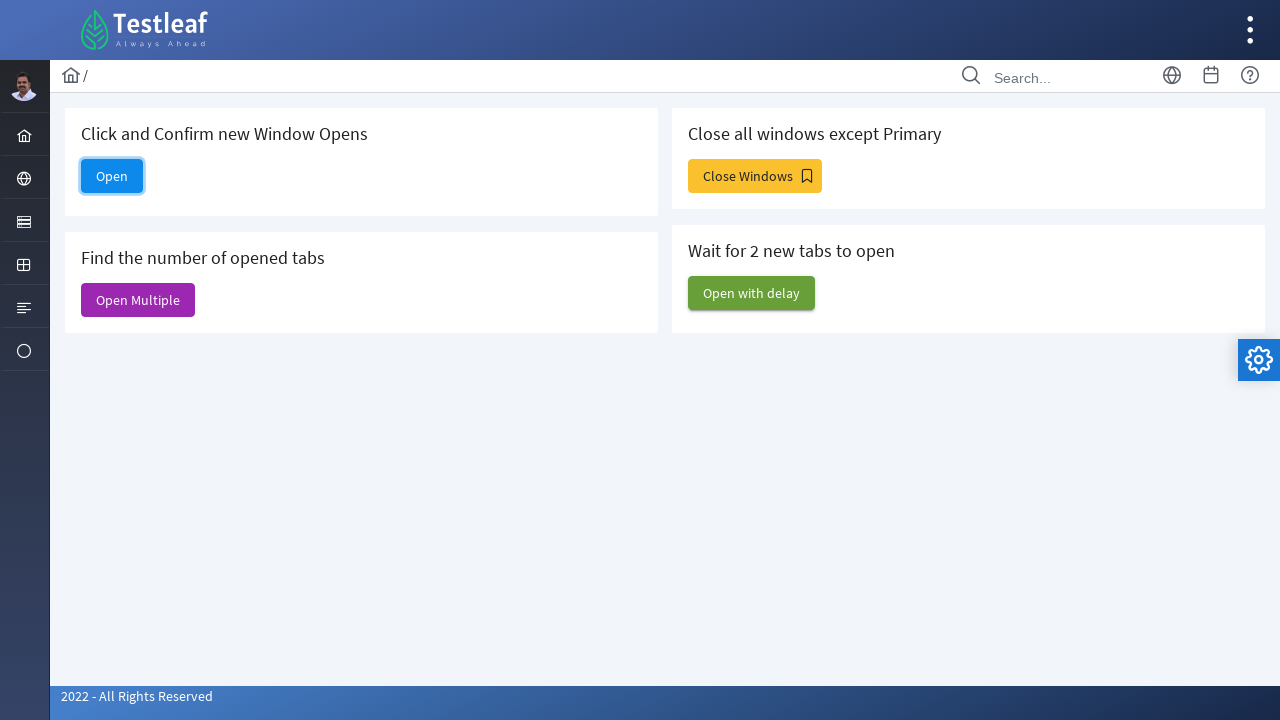

Retrieved title of new window for verification
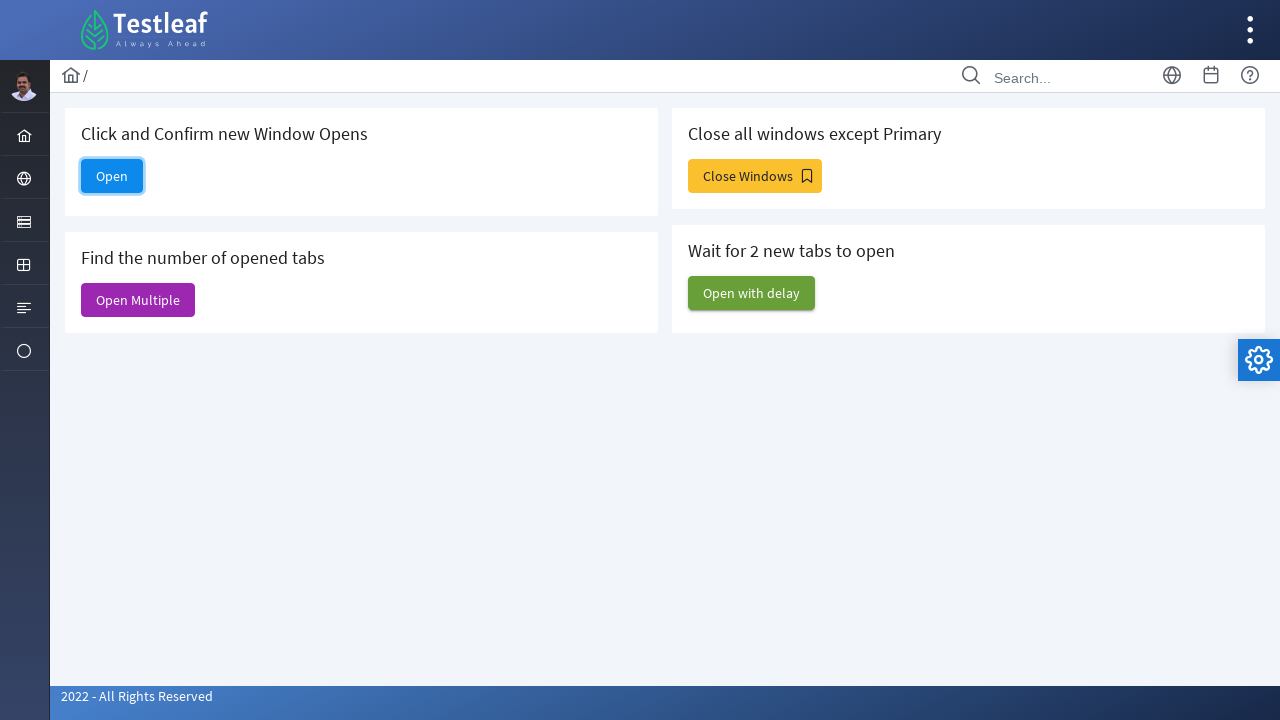

Closed the new window
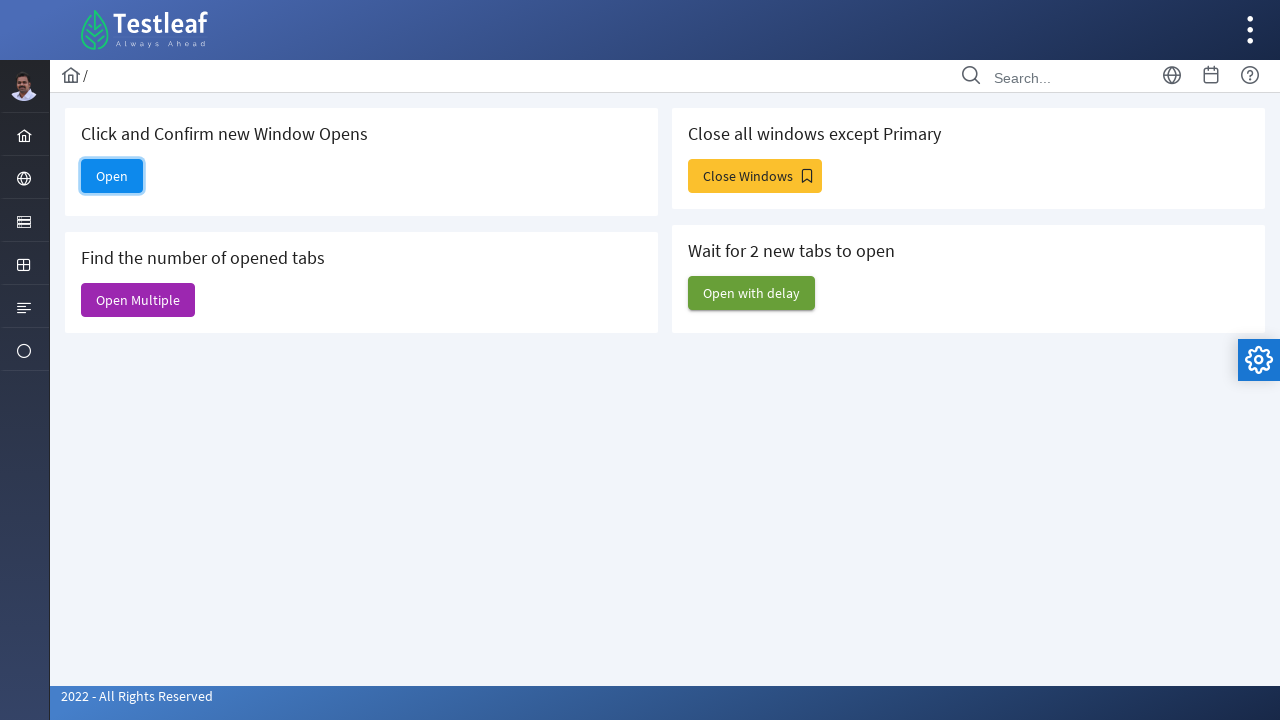

Clicked 'Open Multiple' button to open multiple windows at (138, 300) on xpath=//span[text()='Open Multiple']
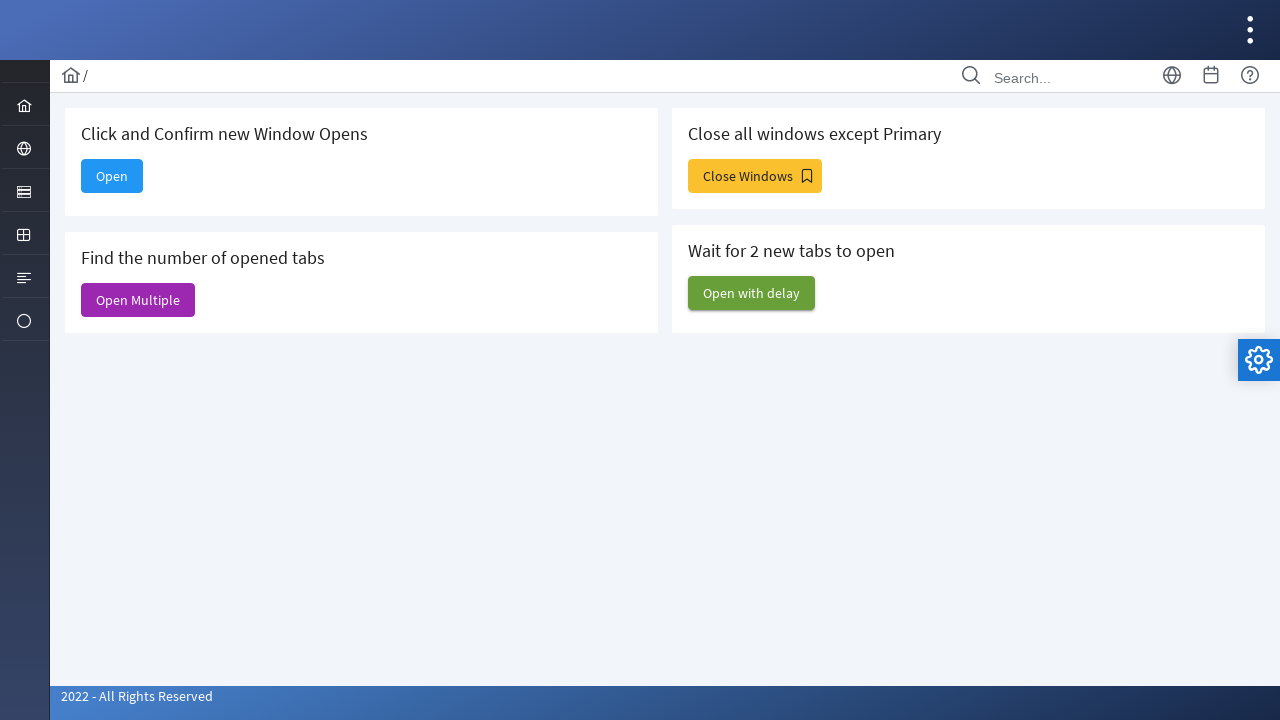

Waited 1 second for multiple windows to open
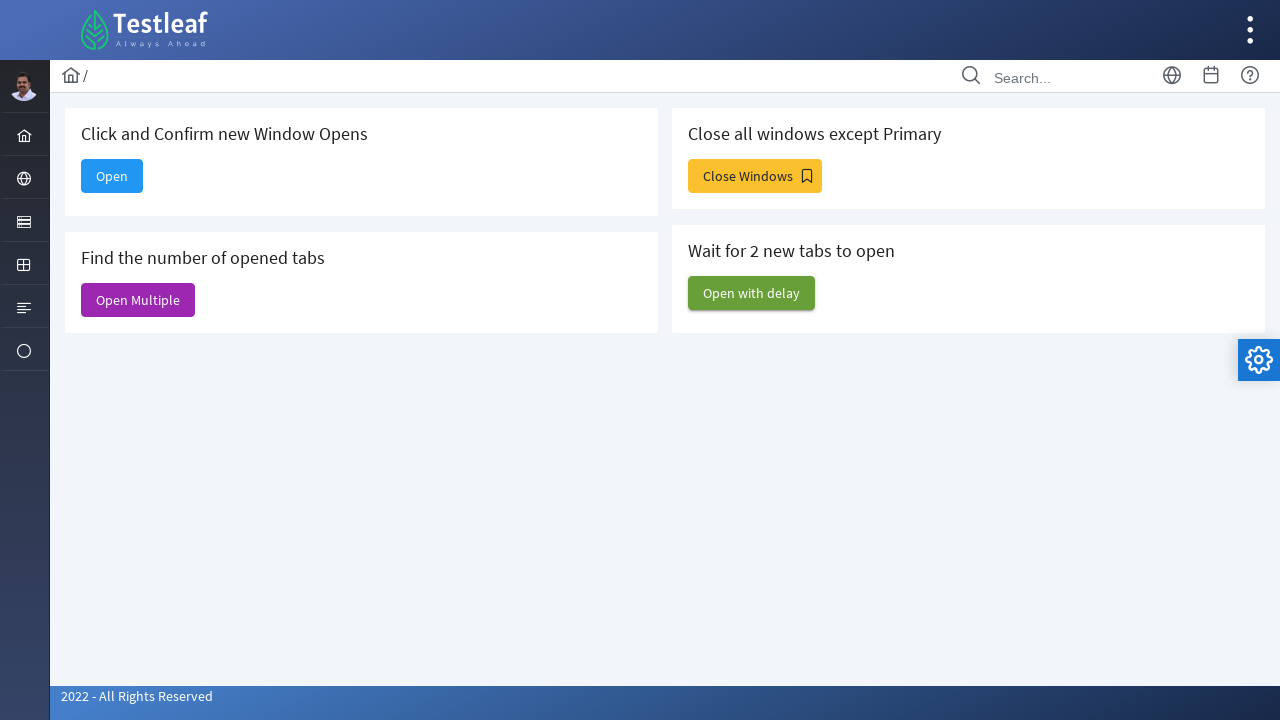

Retrieved all currently open pages from context
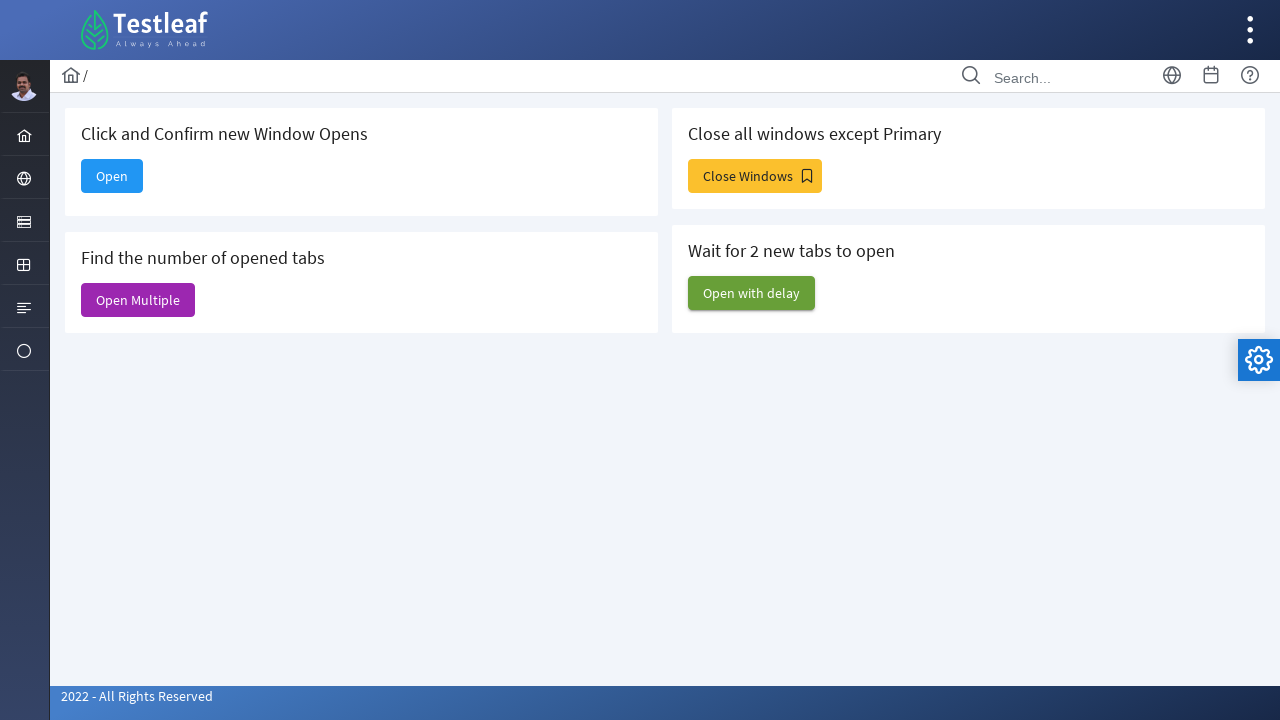

Closed window 1 (non-main window)
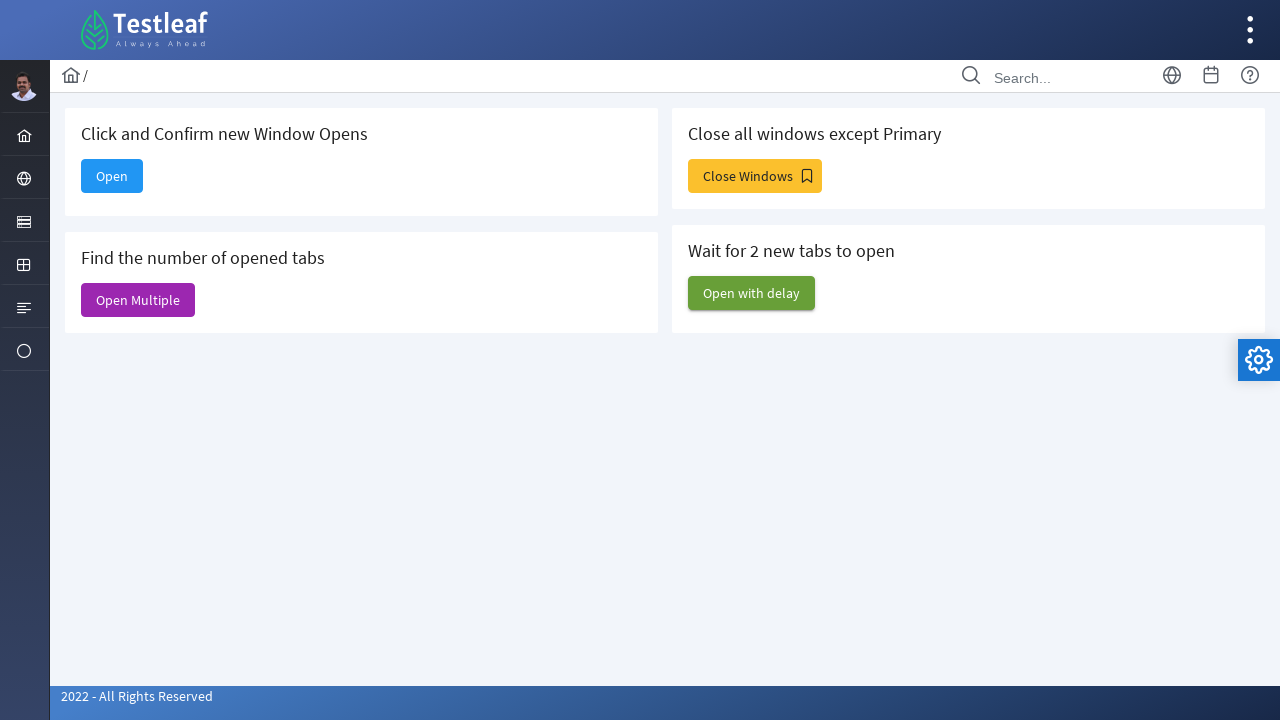

Closed window 2 (non-main window)
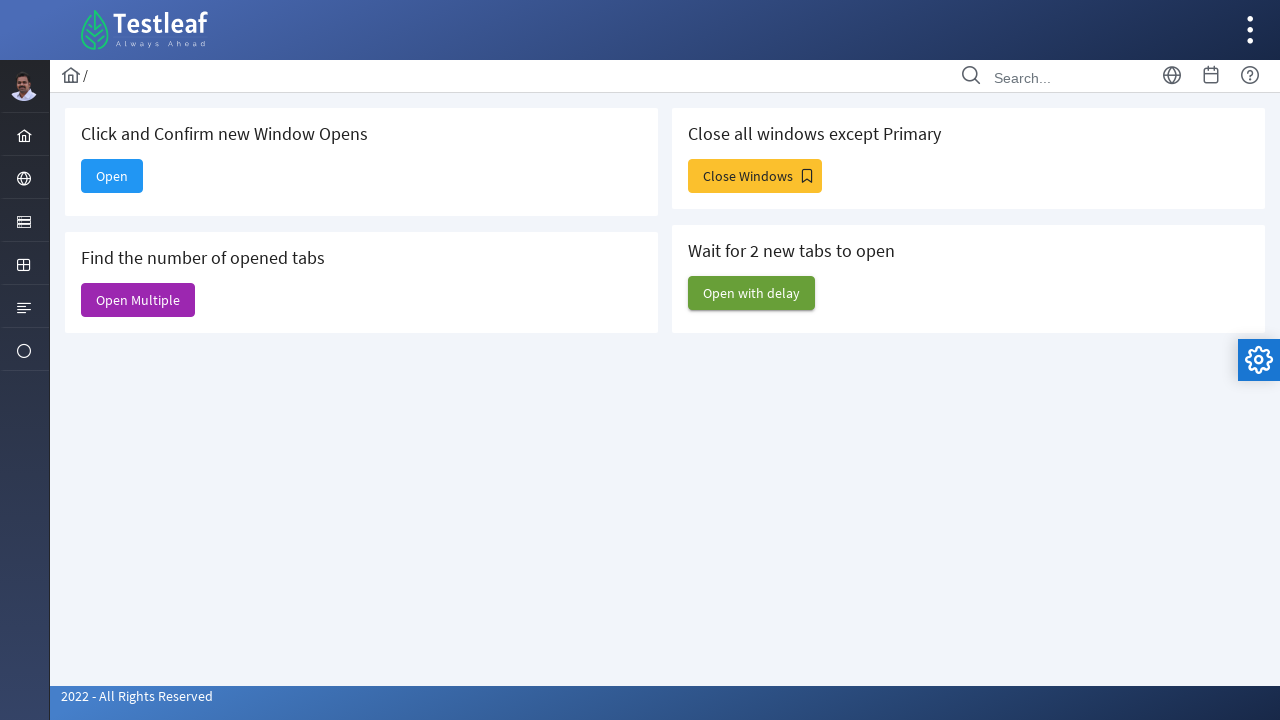

Closed window 3 (non-main window)
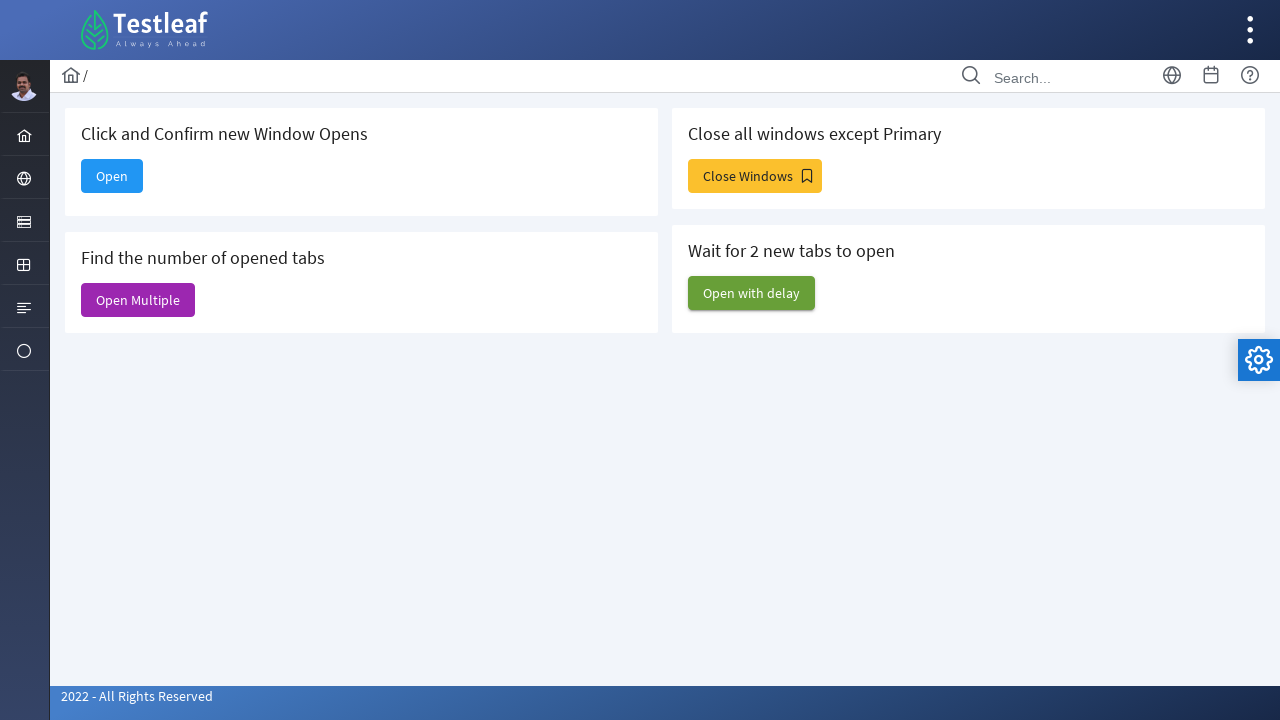

Closed window 4 (non-main window)
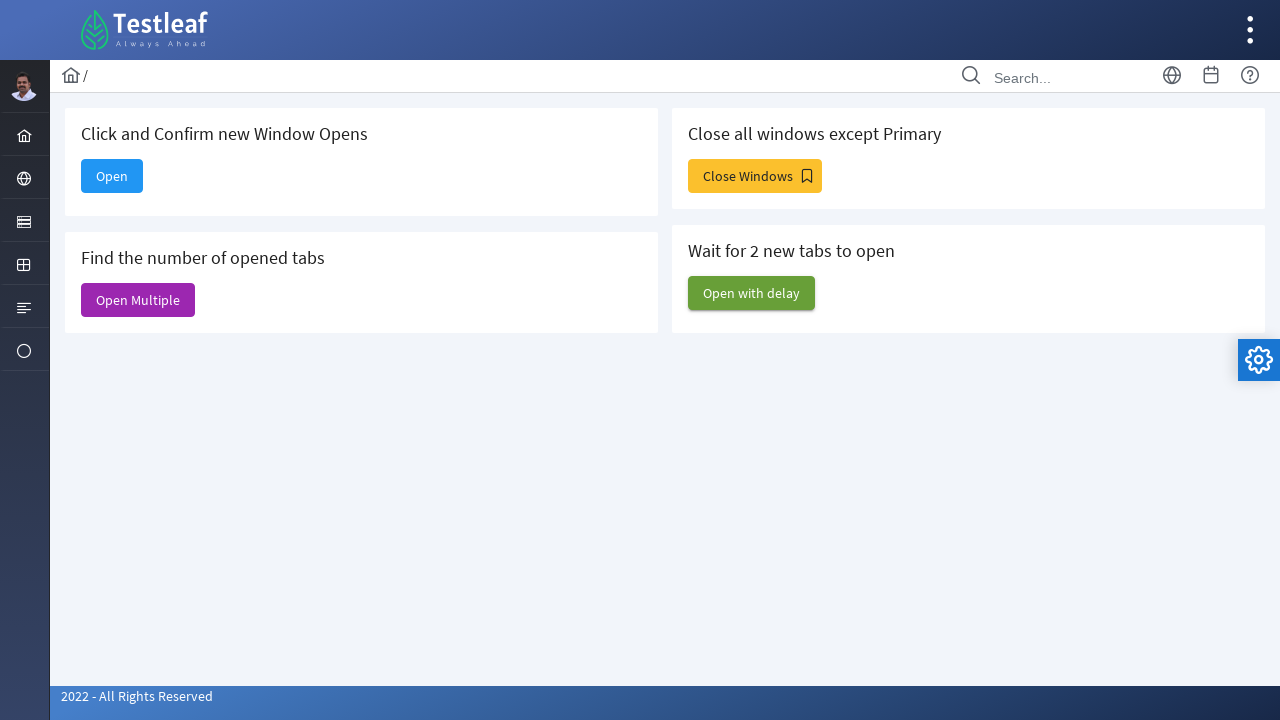

Closed window 5 (non-main window)
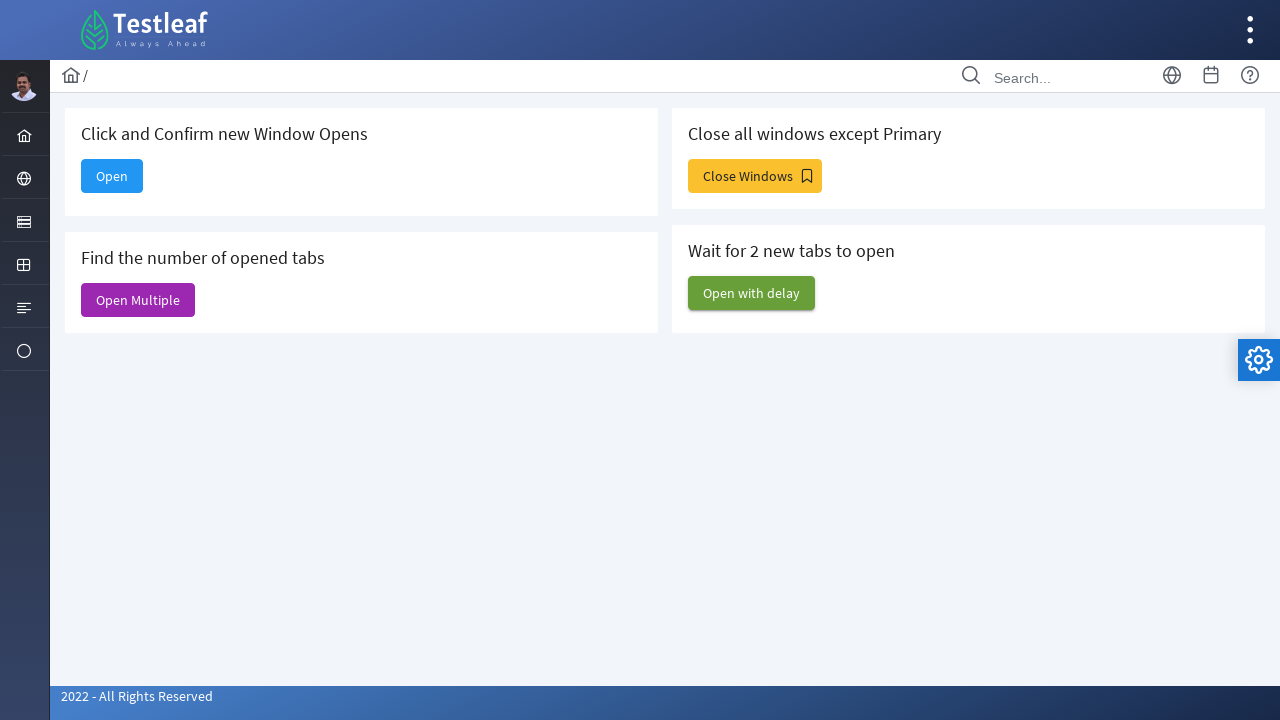

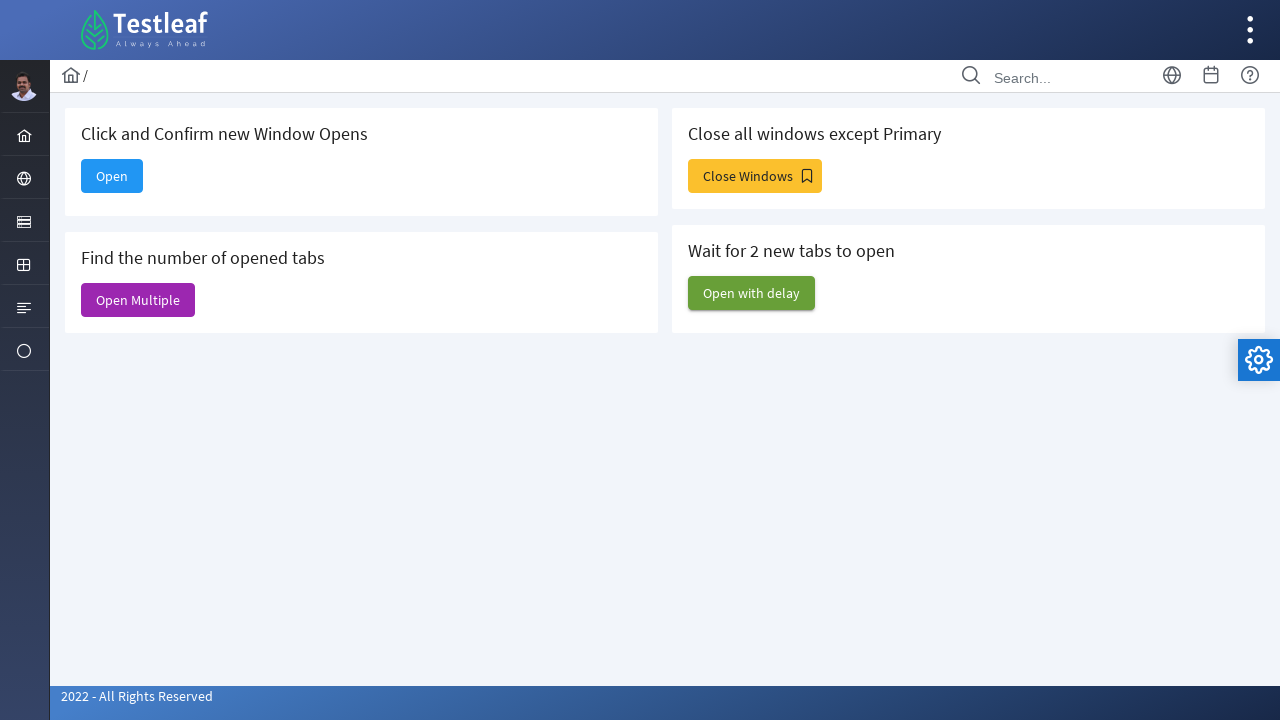